Fills out a text box form with name, email, and addresses, using keyboard shortcuts to copy the current address and paste it into the permanent address field

Starting URL: https://demoqa.com/text-box

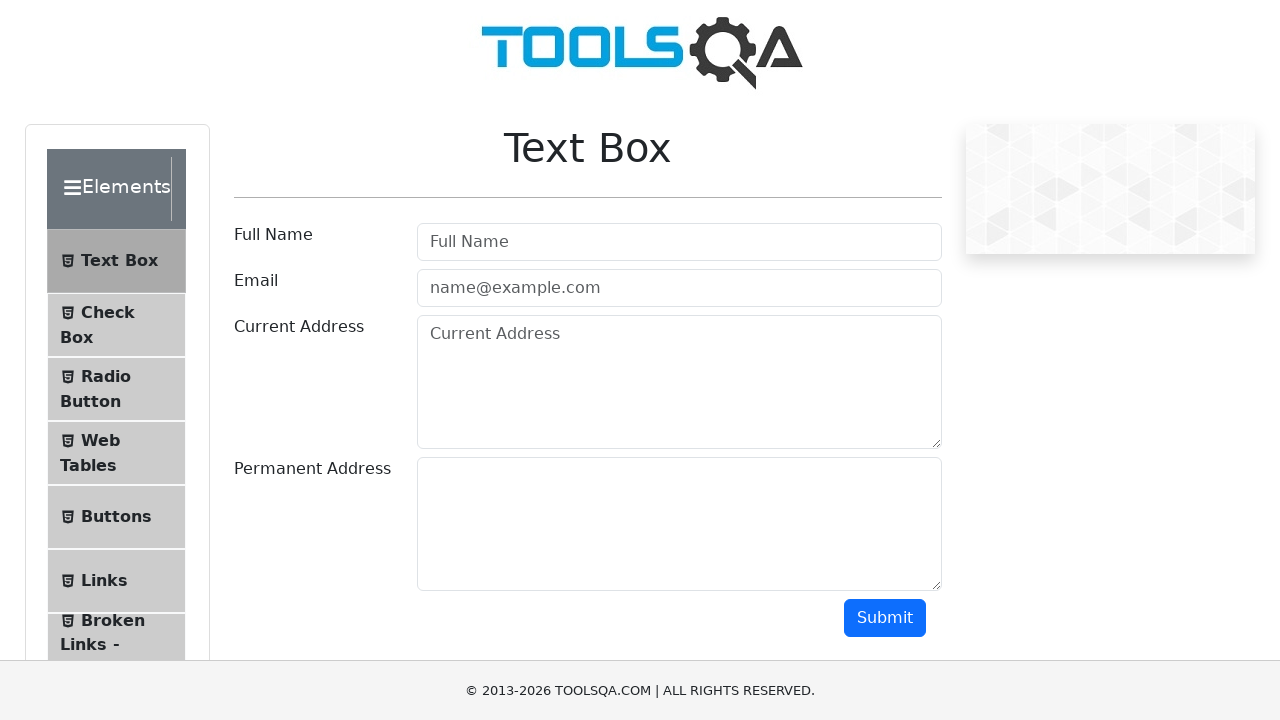

Filled username field with 'Rathod N R' on input#userName
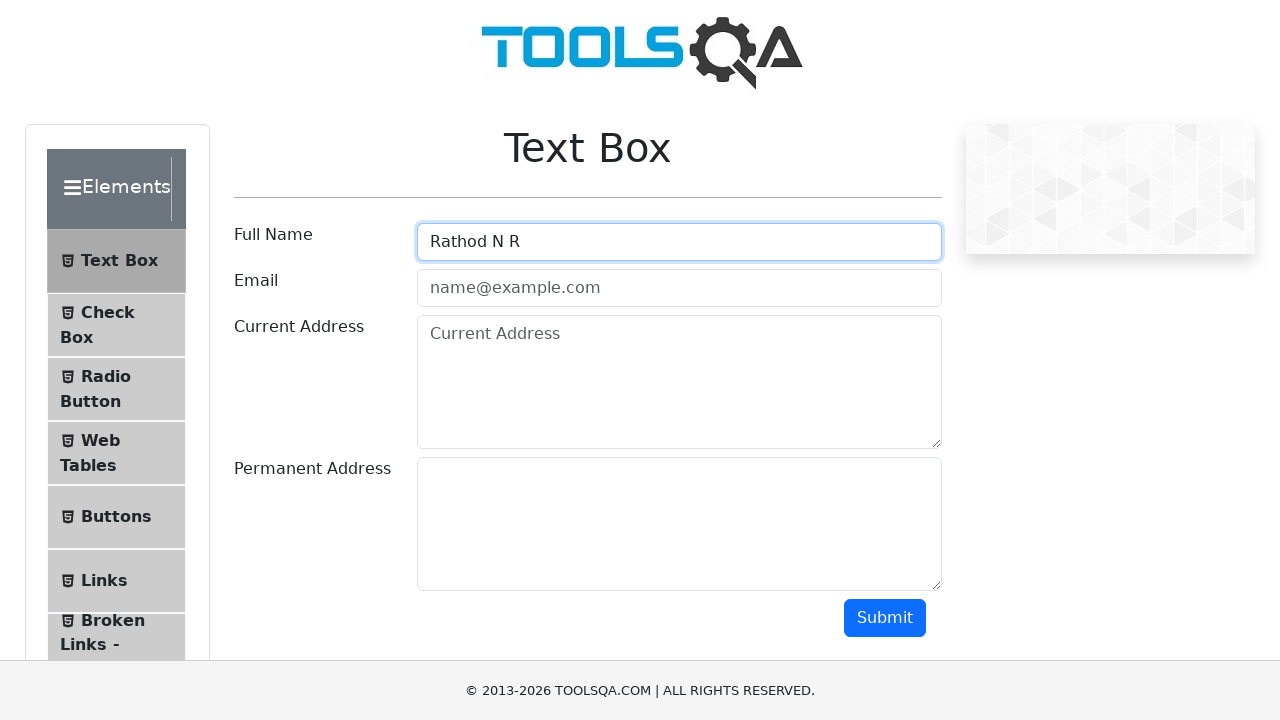

Filled email field with 'nitu0410@gmail.com' on input#userEmail
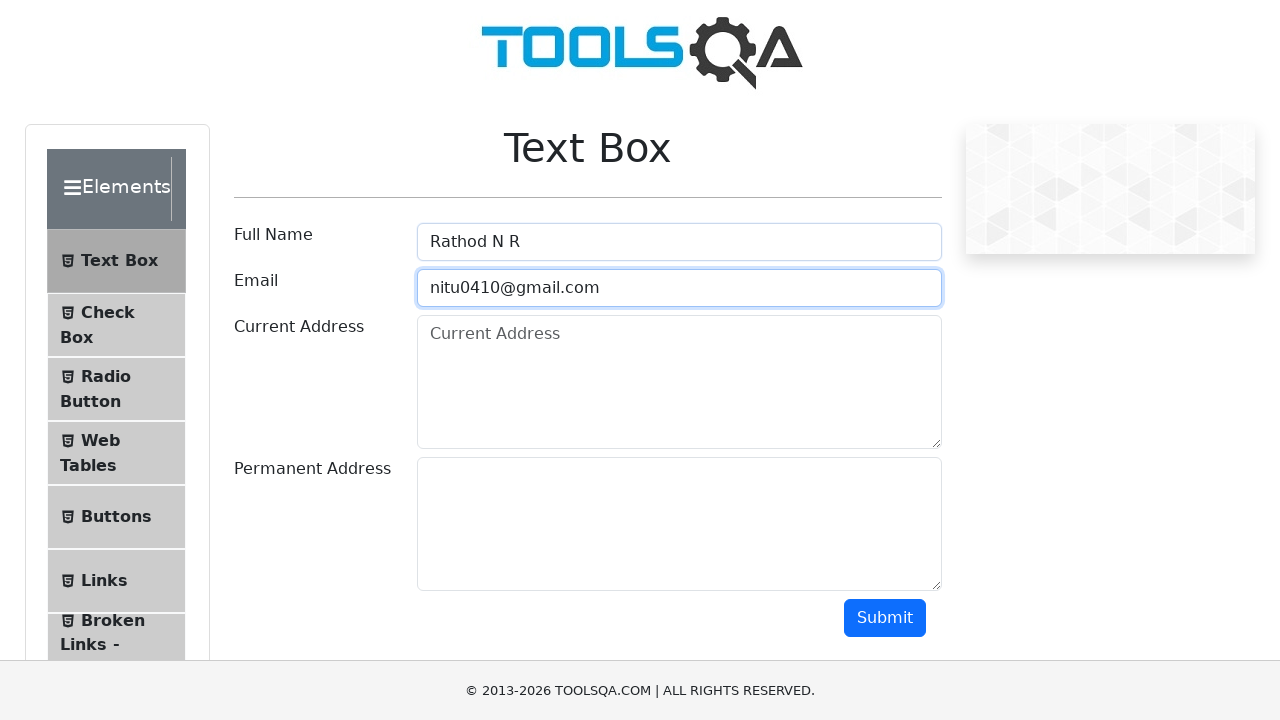

Filled current address field with 'flat no7 j j residency beed' on textarea#currentAddress
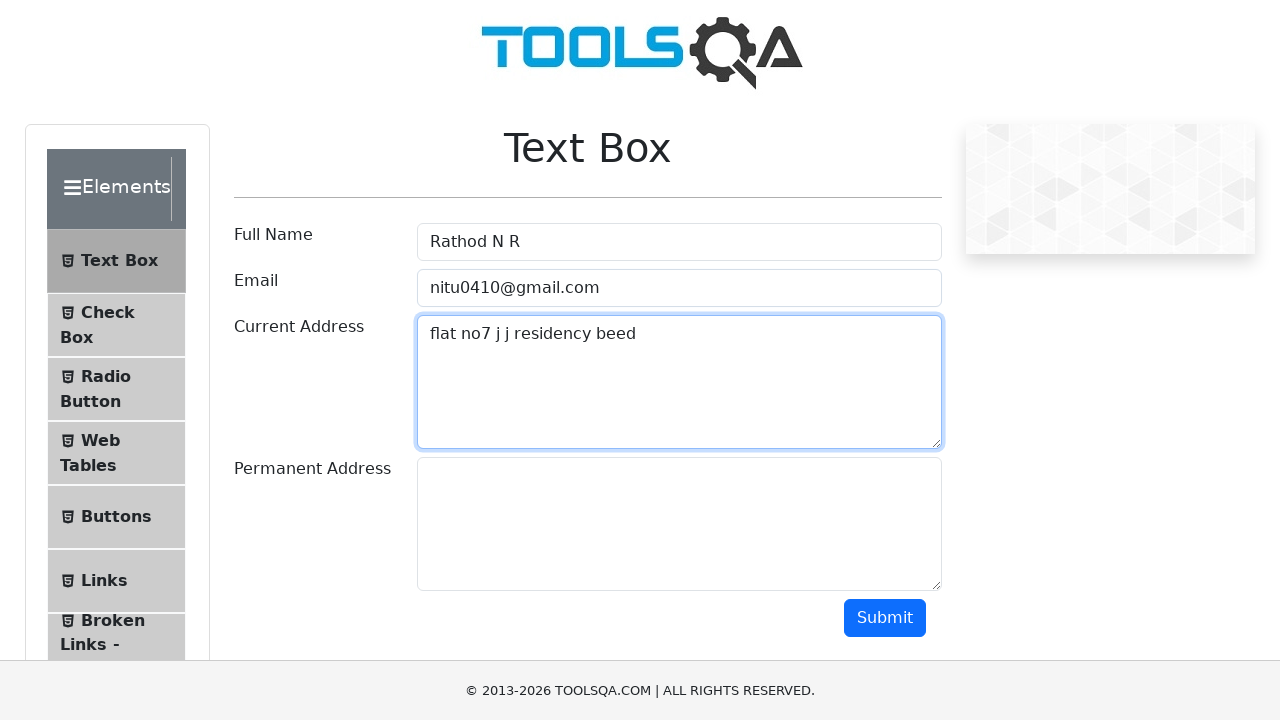

Focused on current address field on textarea#currentAddress
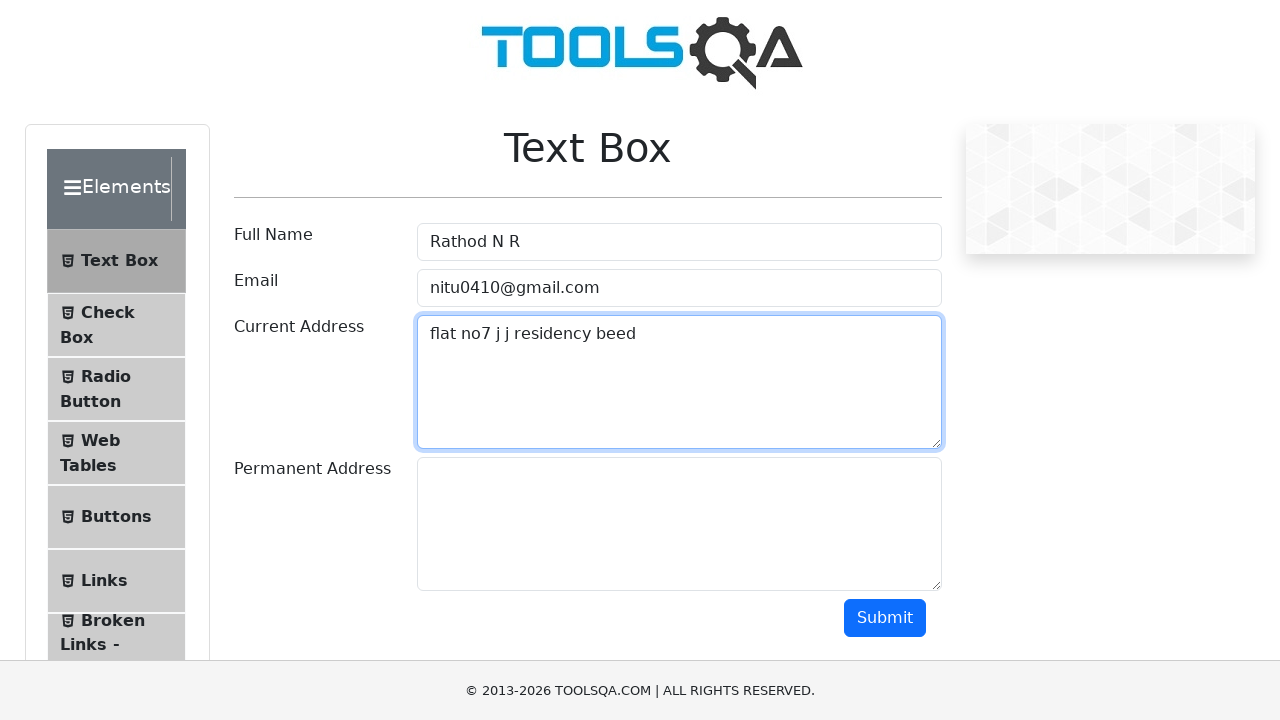

Selected all text in current address field using Ctrl+A
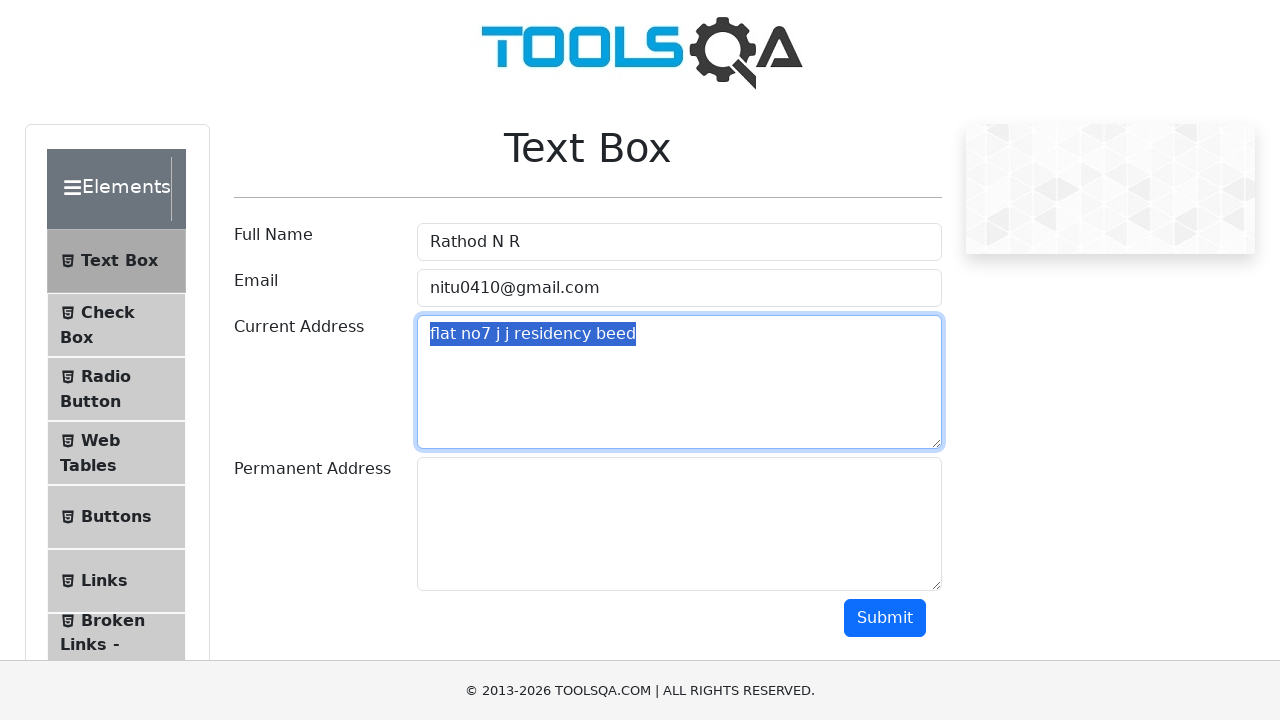

Copied selected address text using Ctrl+C
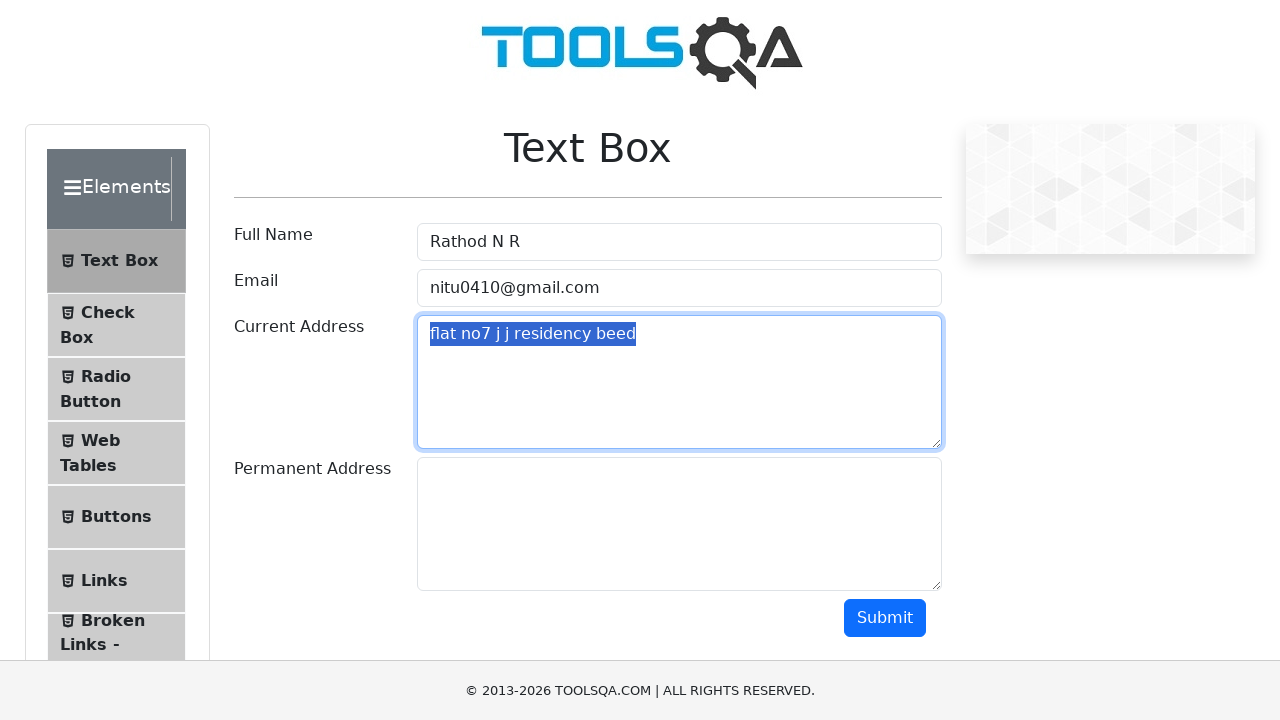

Tabbed to permanent address field
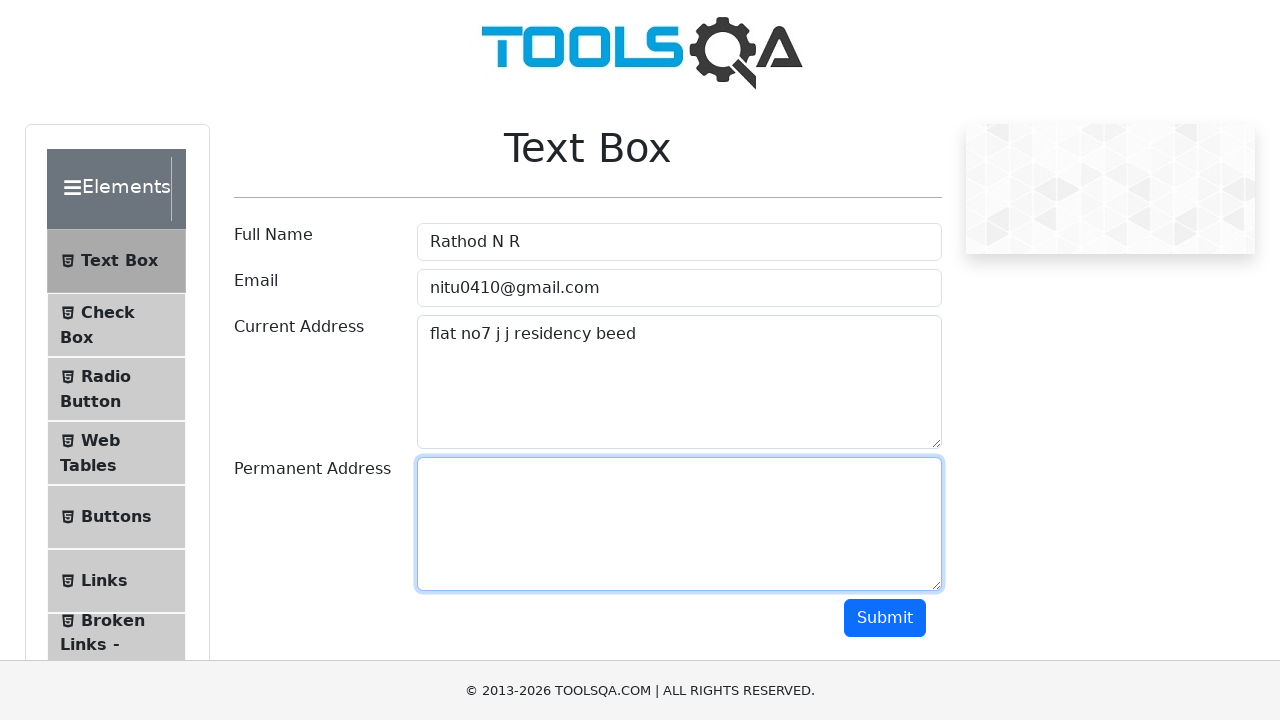

Pasted copied address into permanent address field using Ctrl+V
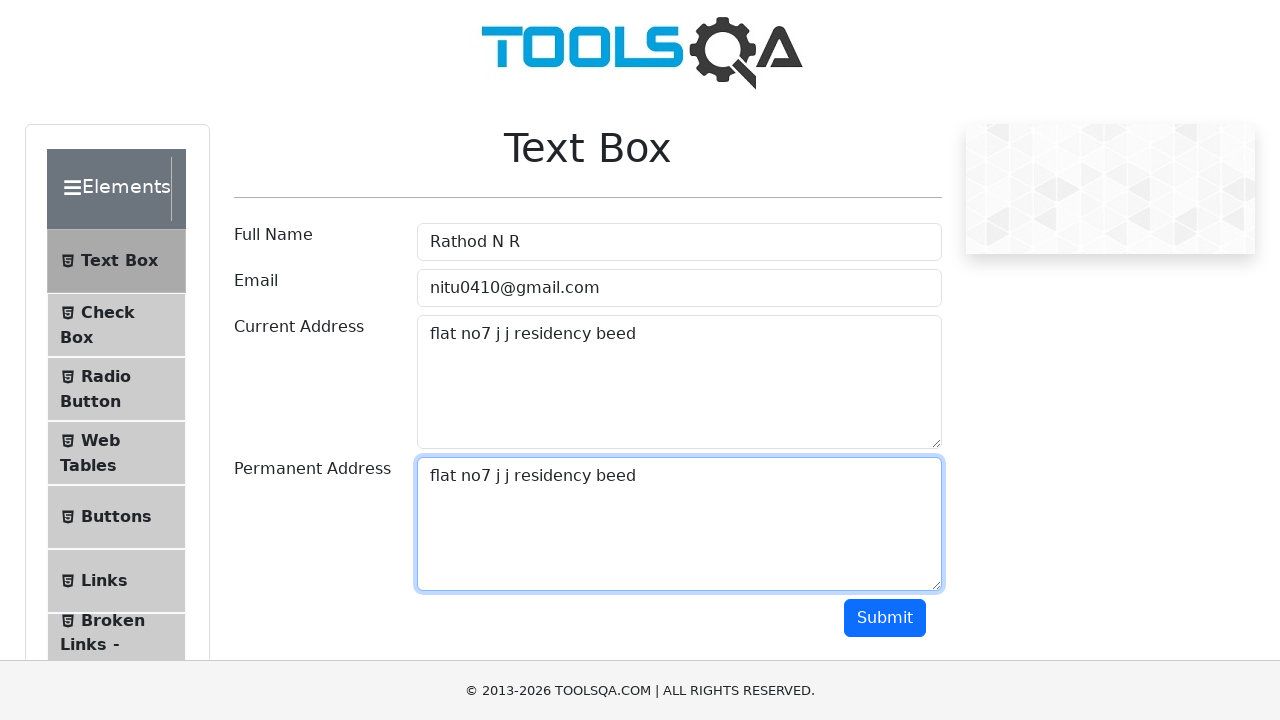

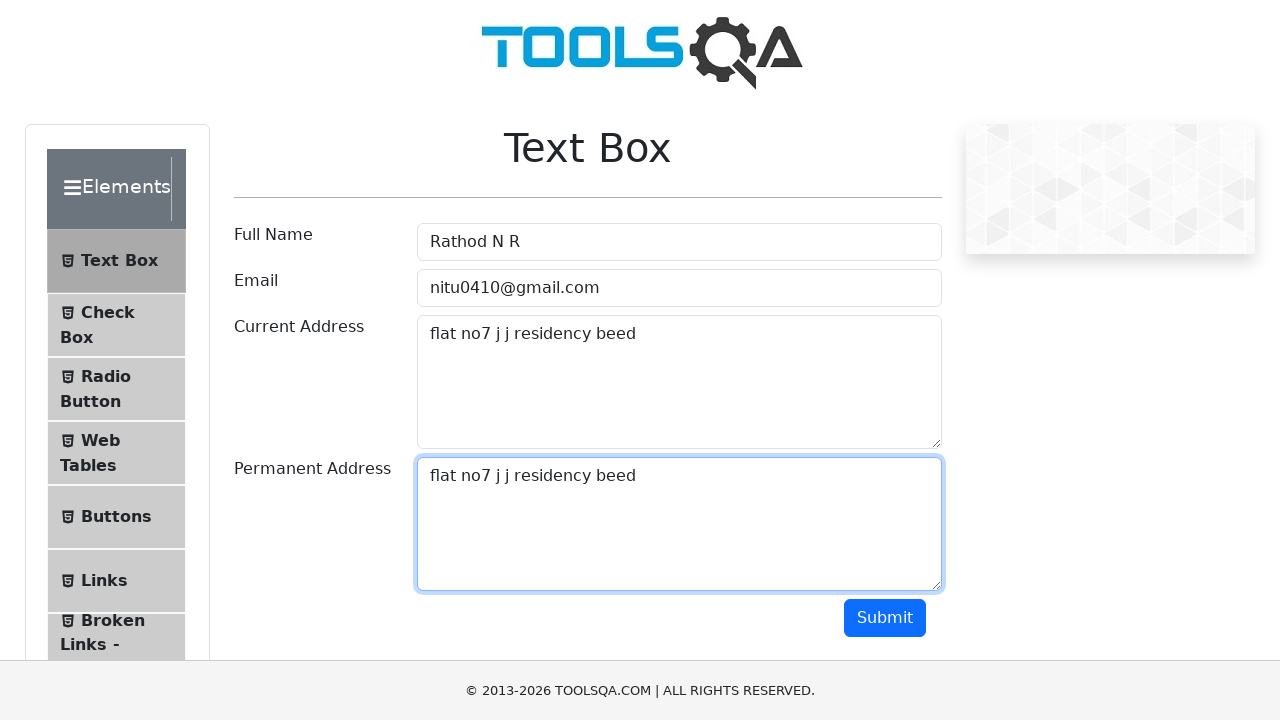